Tests triangle classifier with sides 5, 4, 4 to verify it correctly identifies an isosceles triangle

Starting URL: https://testpages.eviltester.com/styled/apps/triangle/triangle001.html

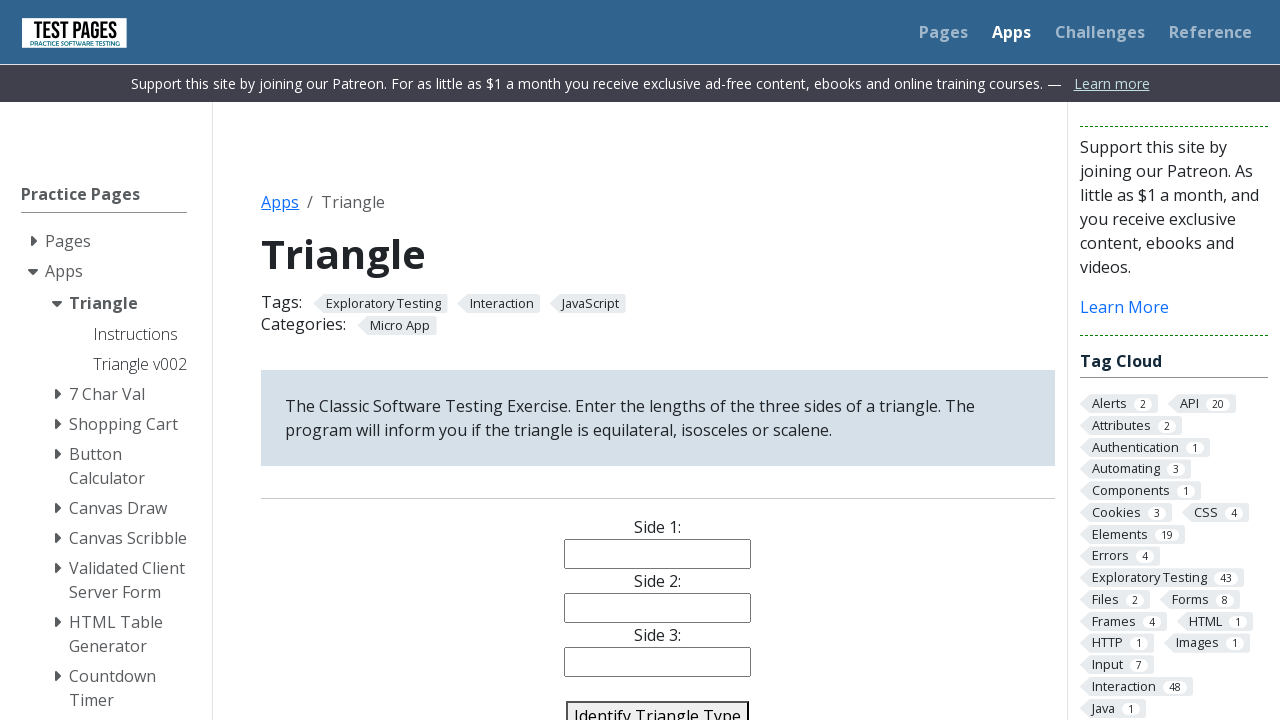

Cleared side 1 input field on #side1
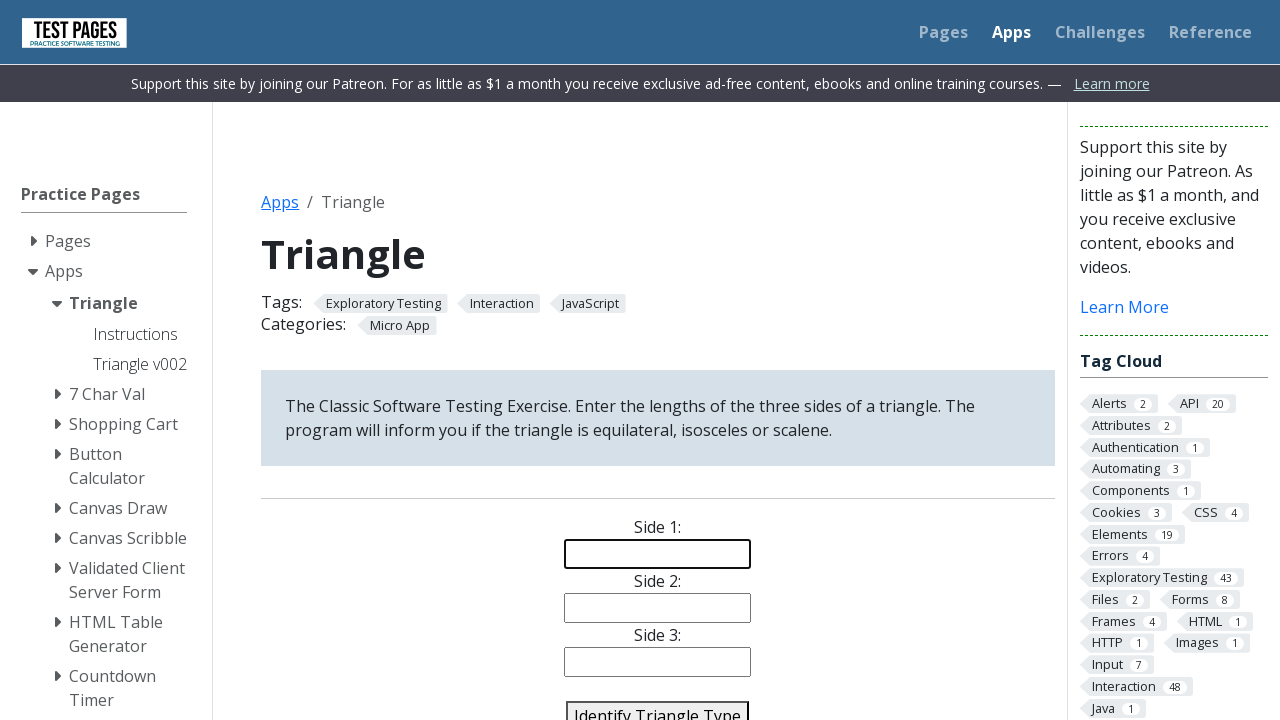

Filled side 1 with value 5 on #side1
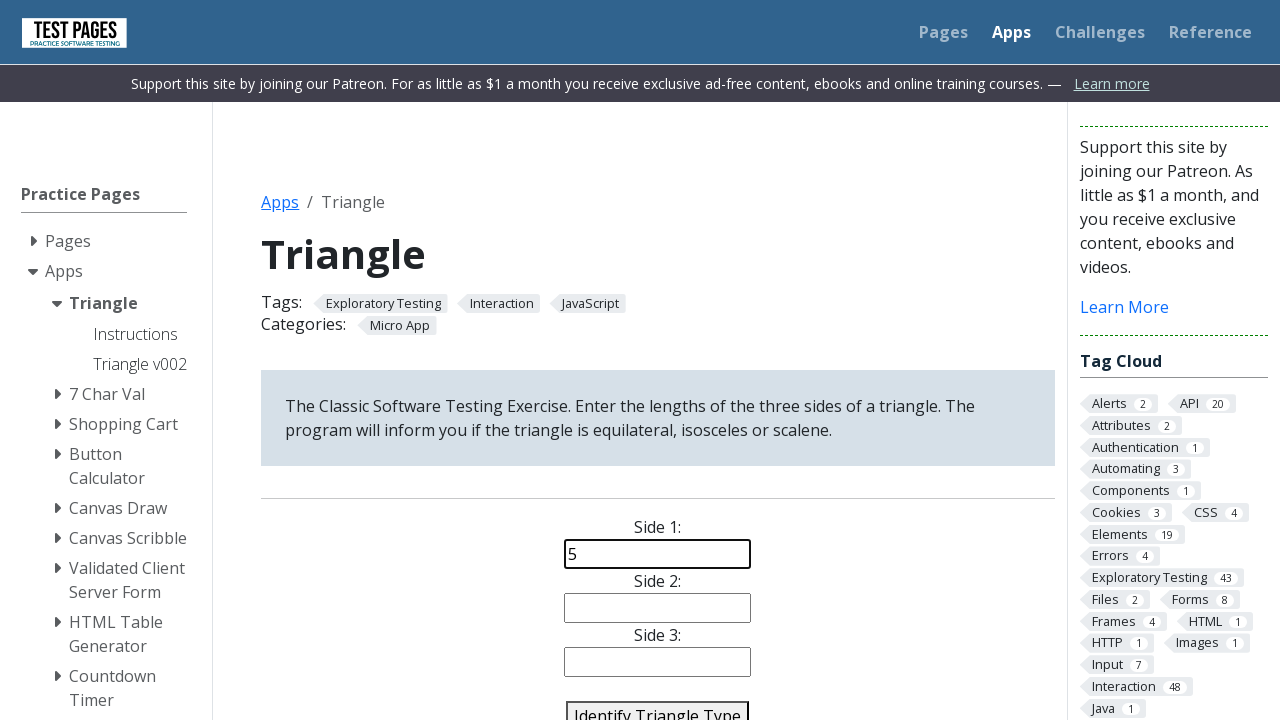

Cleared side 2 input field on #side2
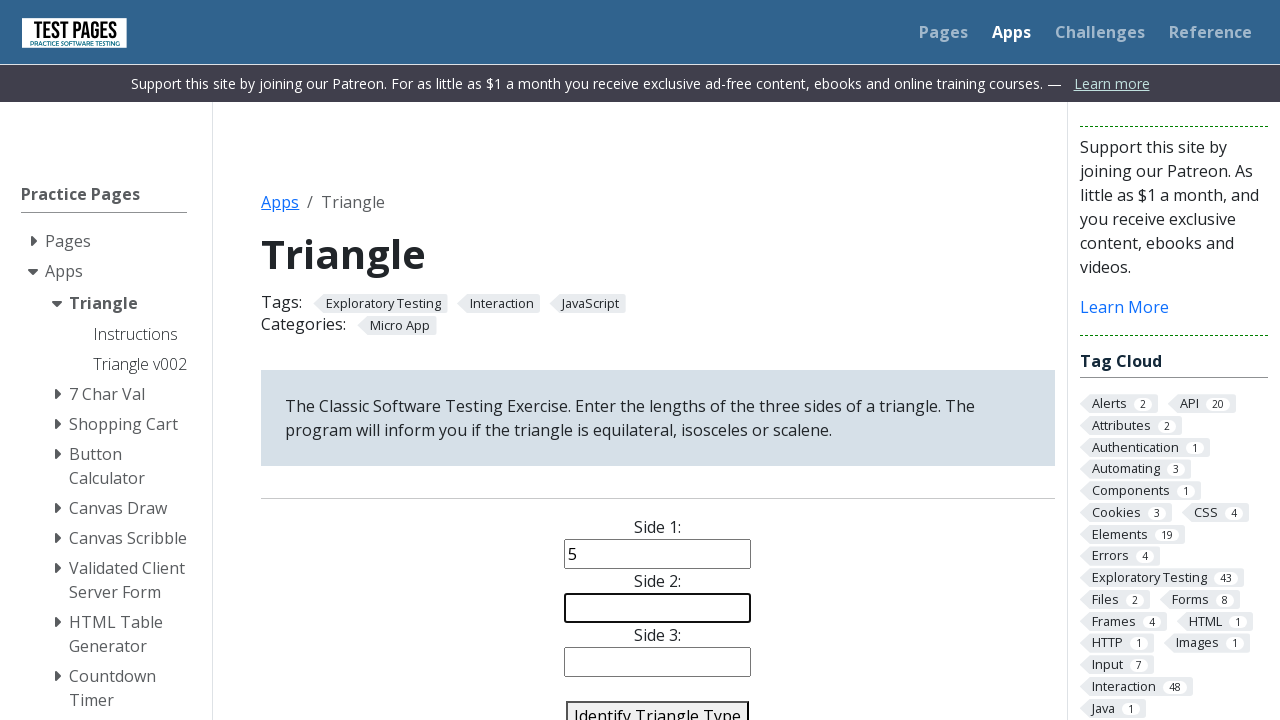

Filled side 2 with value 4 on #side2
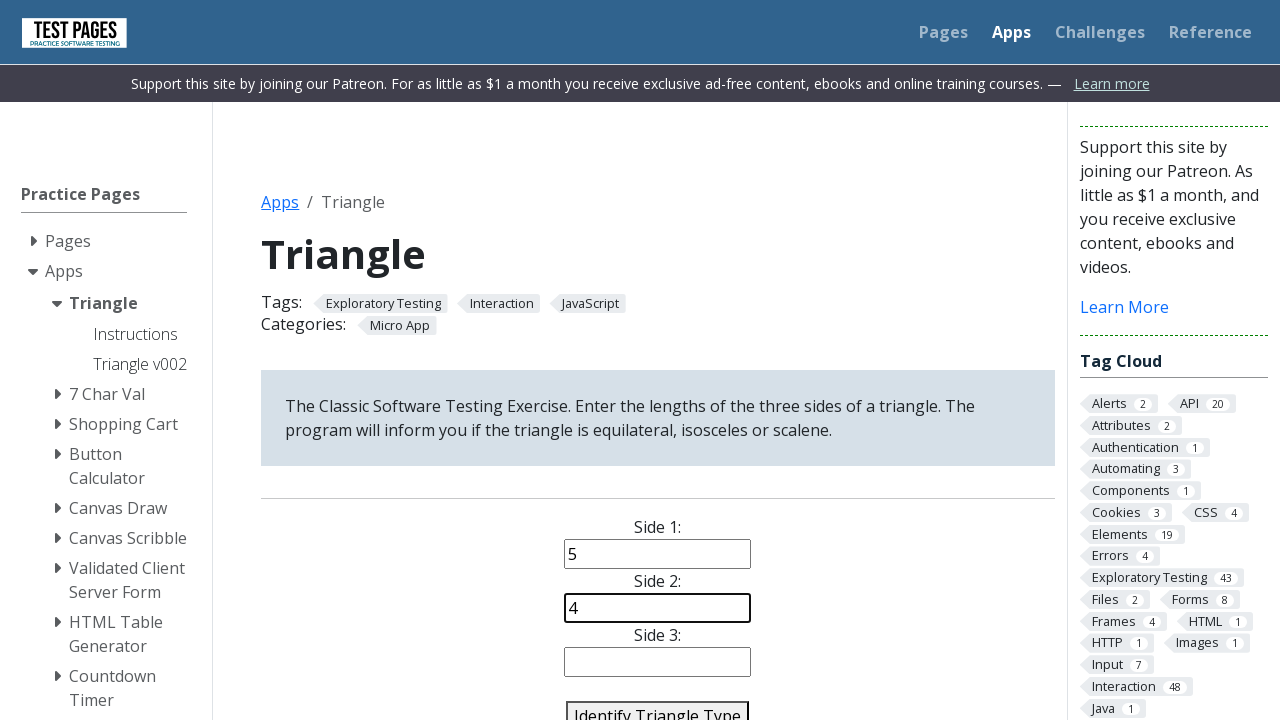

Cleared side 3 input field on #side3
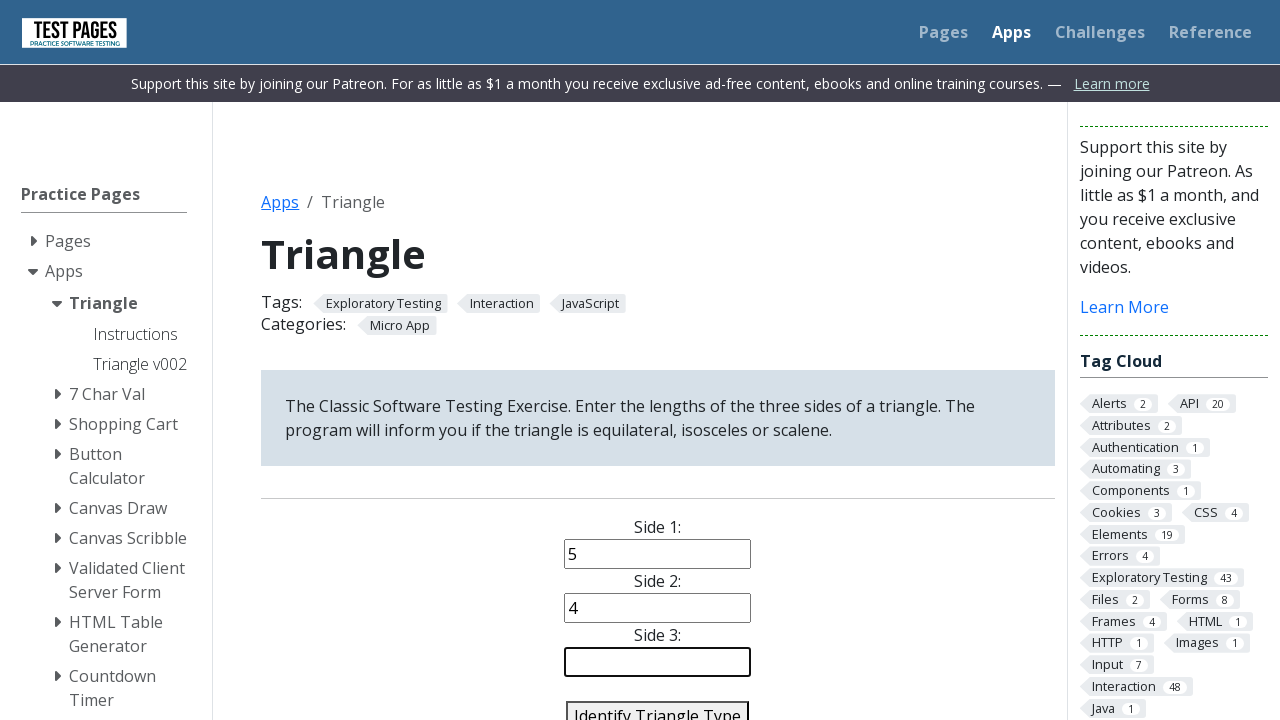

Filled side 3 with value 4 on #side3
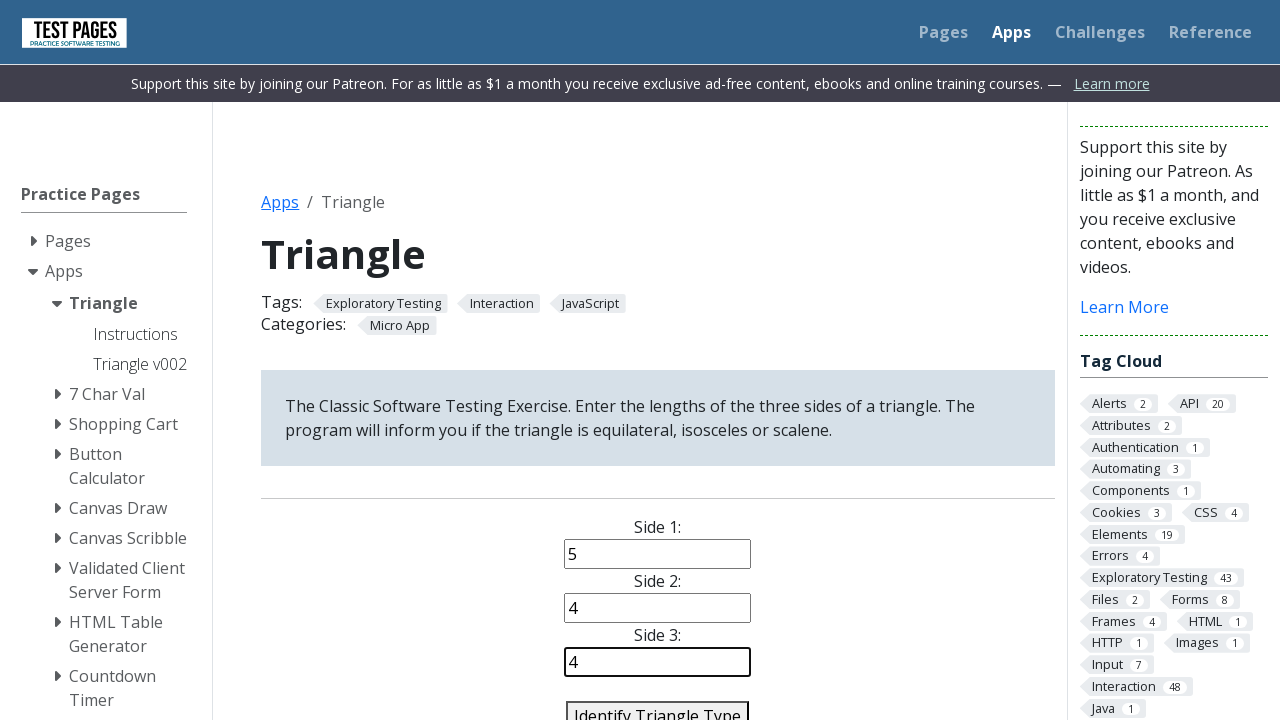

Clicked identify triangle button to classify triangle with sides 5, 4, 4 at (658, 705) on #identify-triangle-action
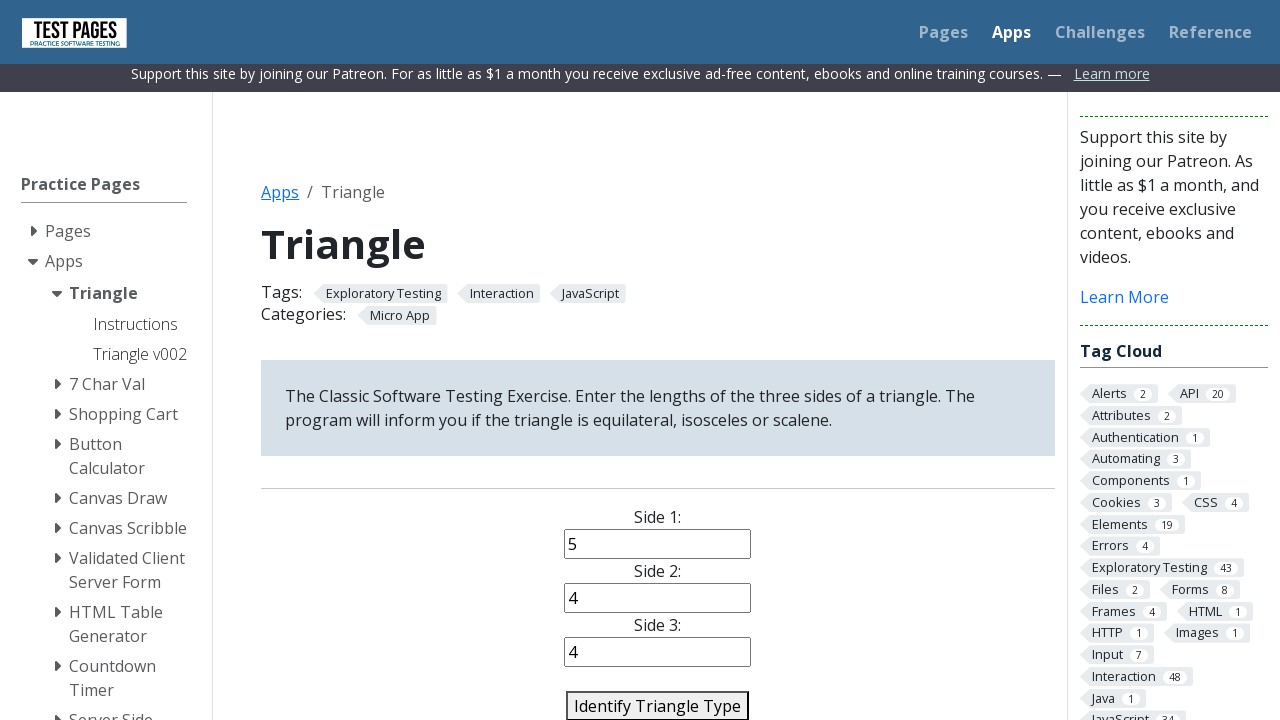

Triangle classification result loaded and verified as isosceles triangle
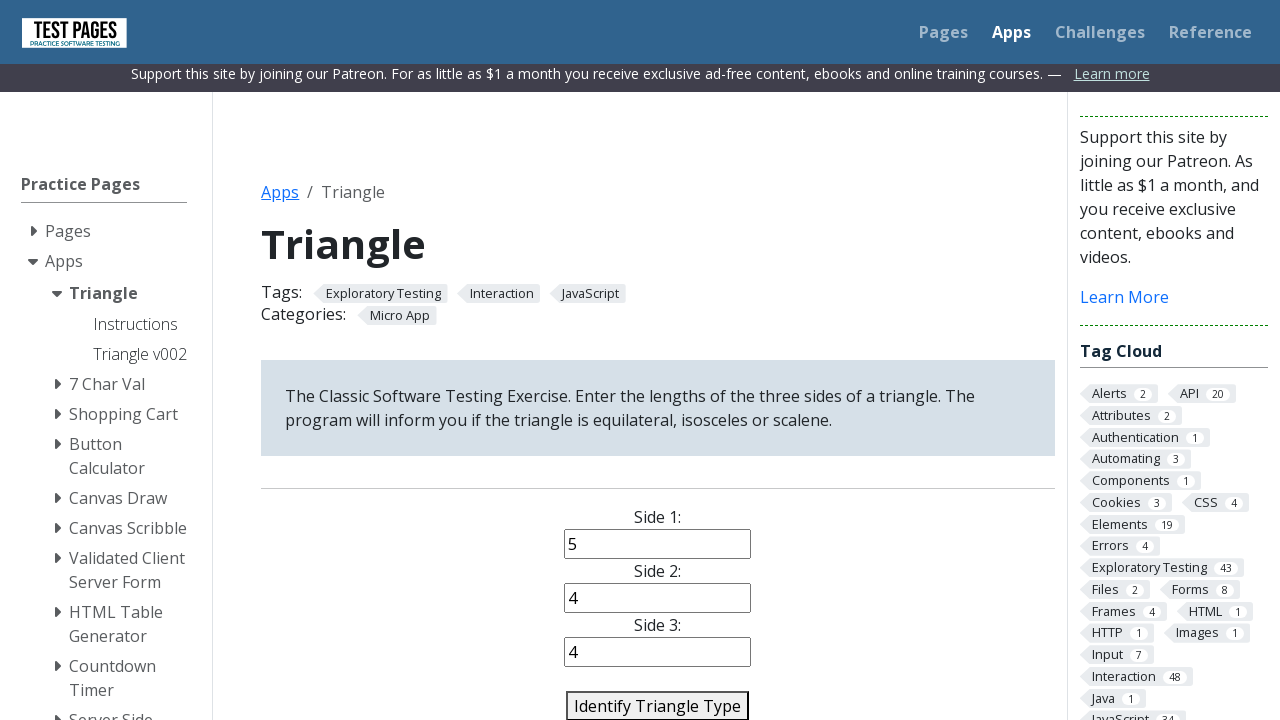

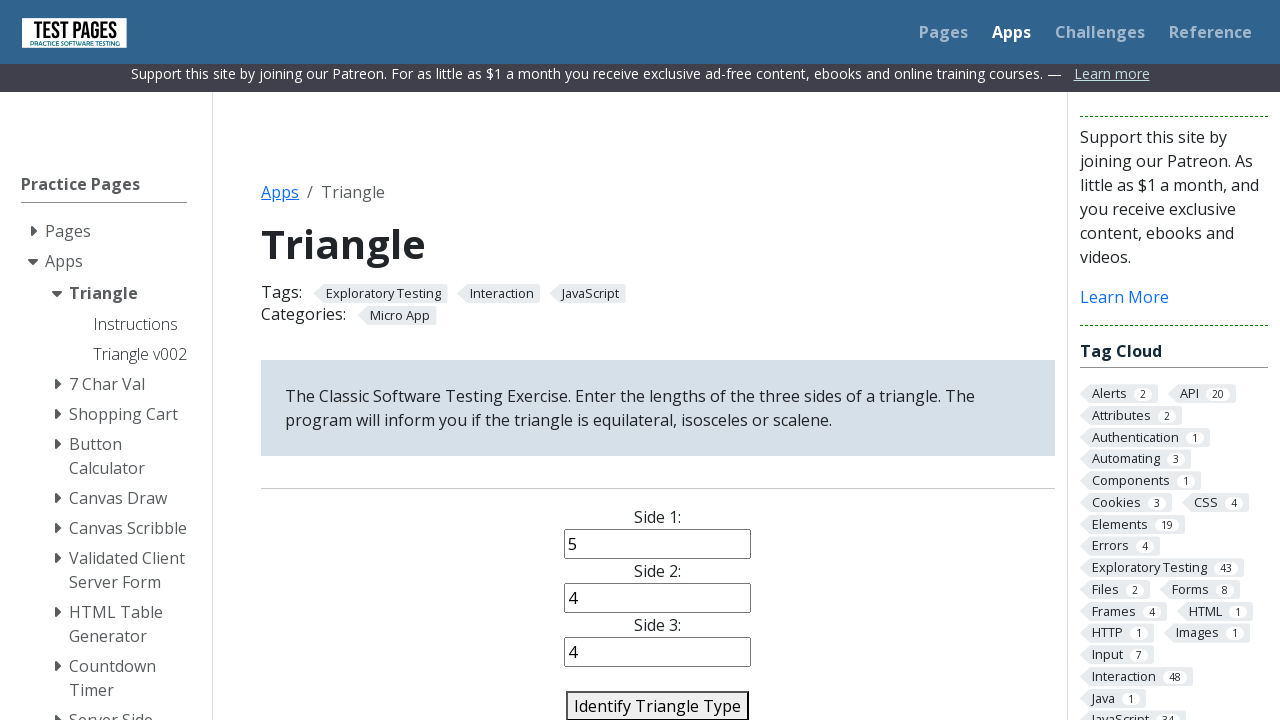